Measures timing while using fluent wait to click two buttons in sequence

Starting URL: https://web-locators-static-site-qa.vercel.app/Wait%20onTime

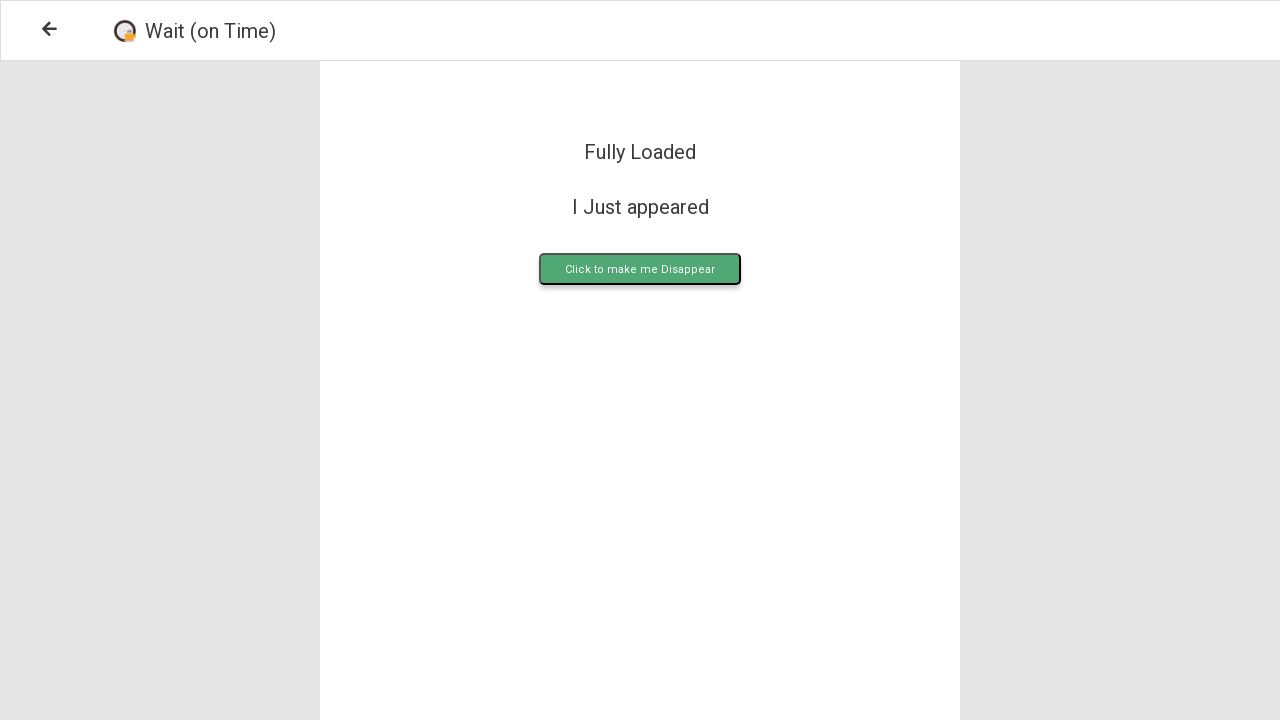

Waited for first button (.upload) to become visible within 20 seconds
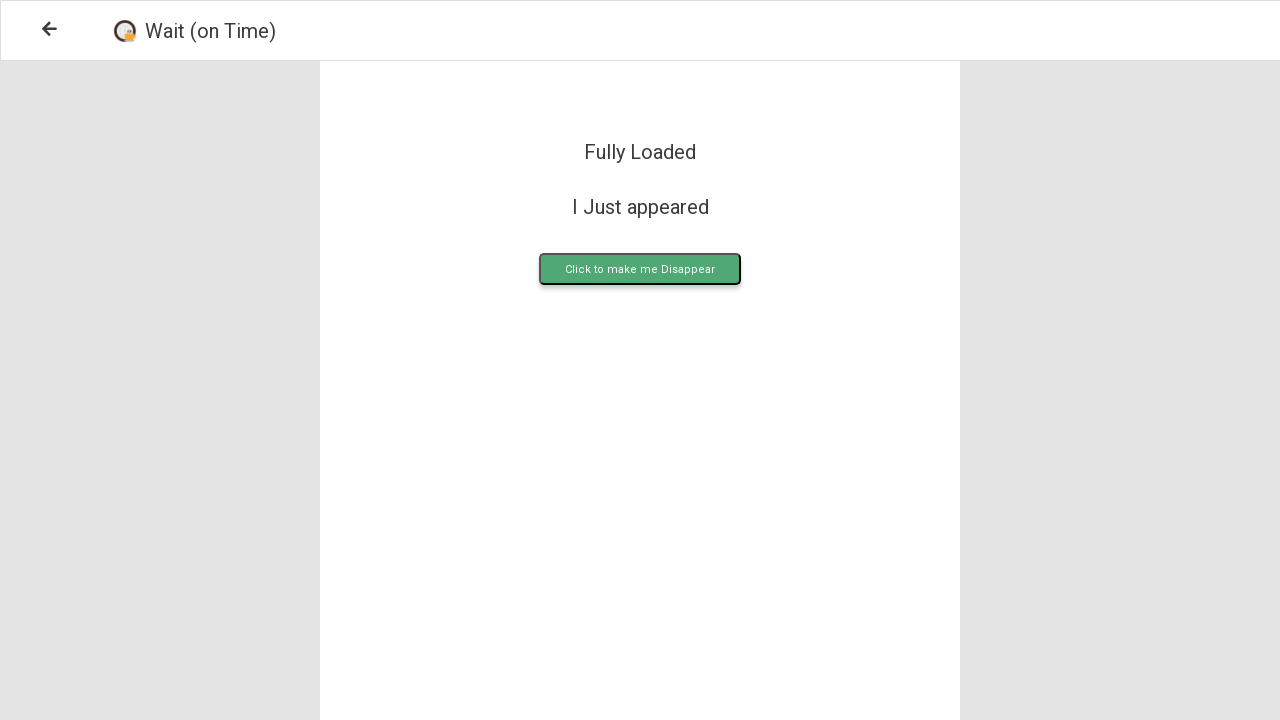

Clicked the first button (.upload) at (640, 269) on .upload
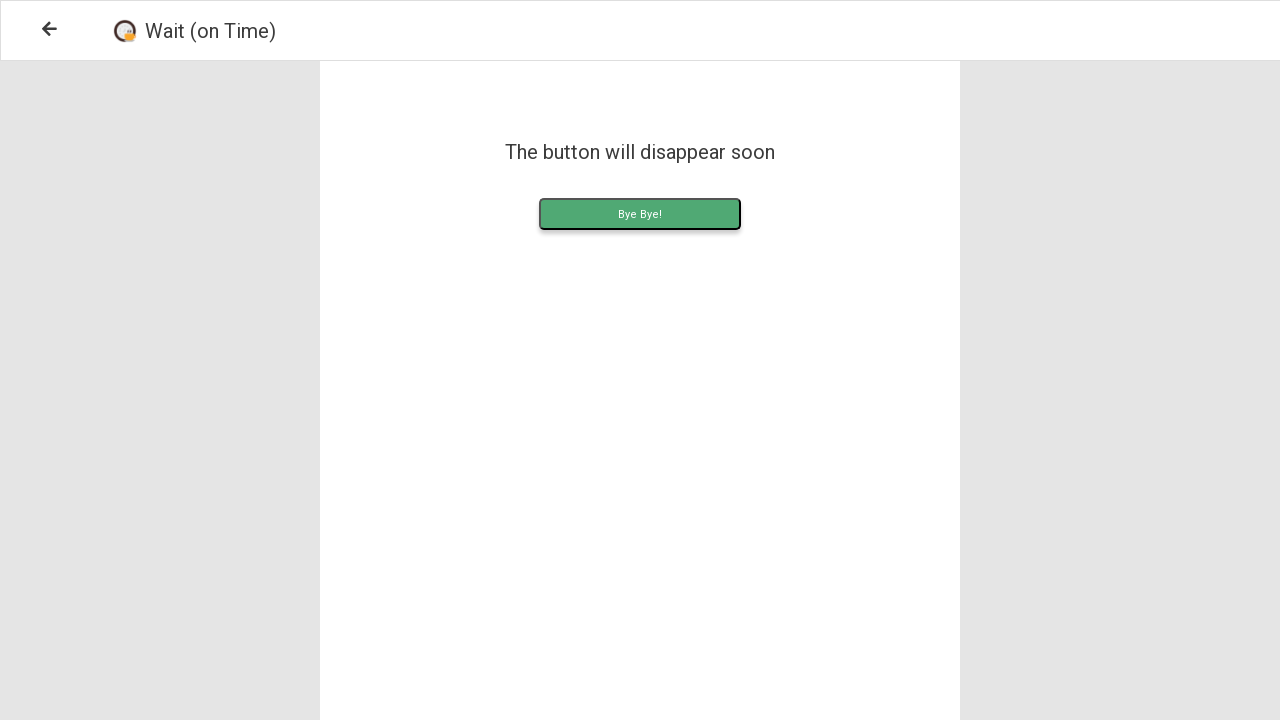

Waited for second button (.uploadContent) to appear within 20 seconds
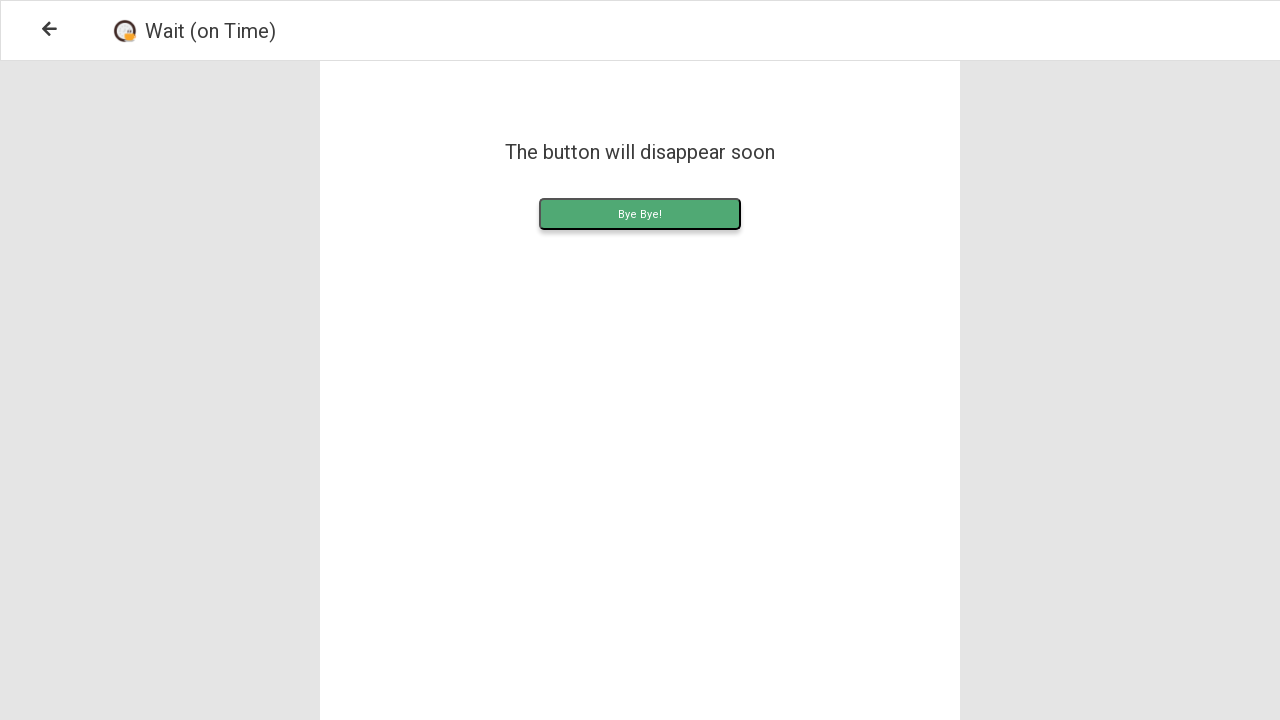

Clicked the second button (.uploadContent) at (640, 214) on .uploadContent
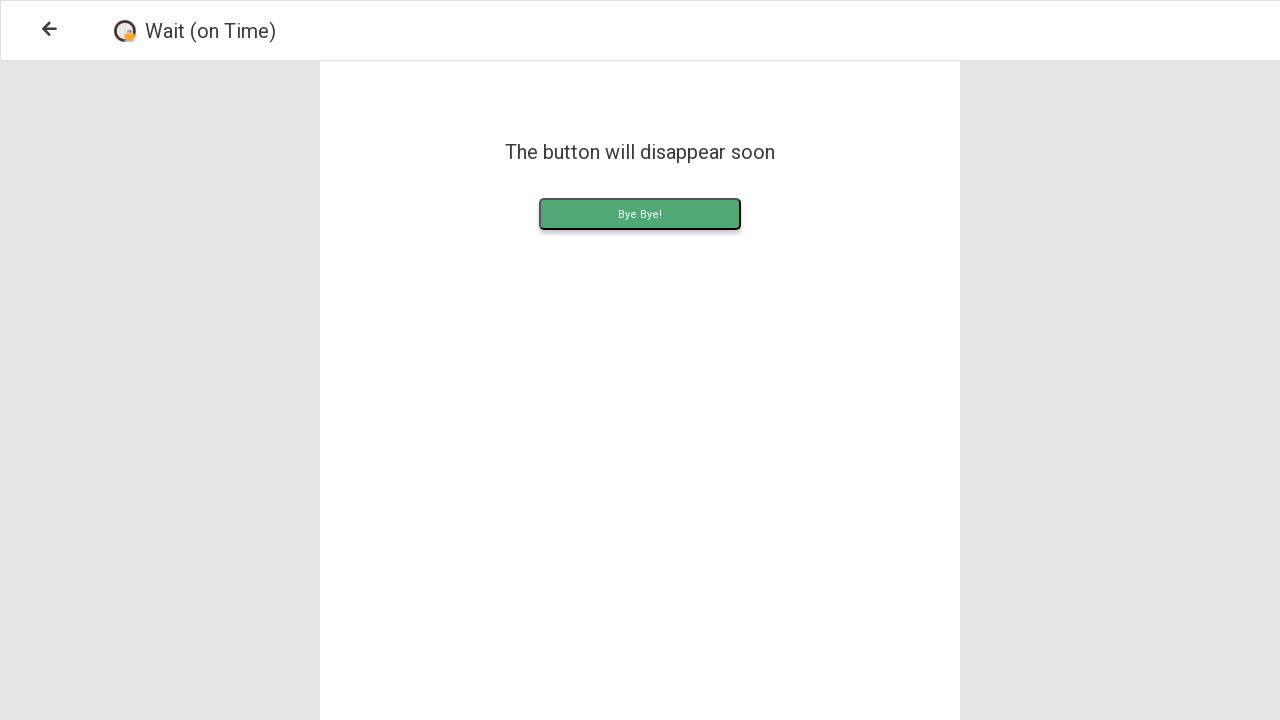

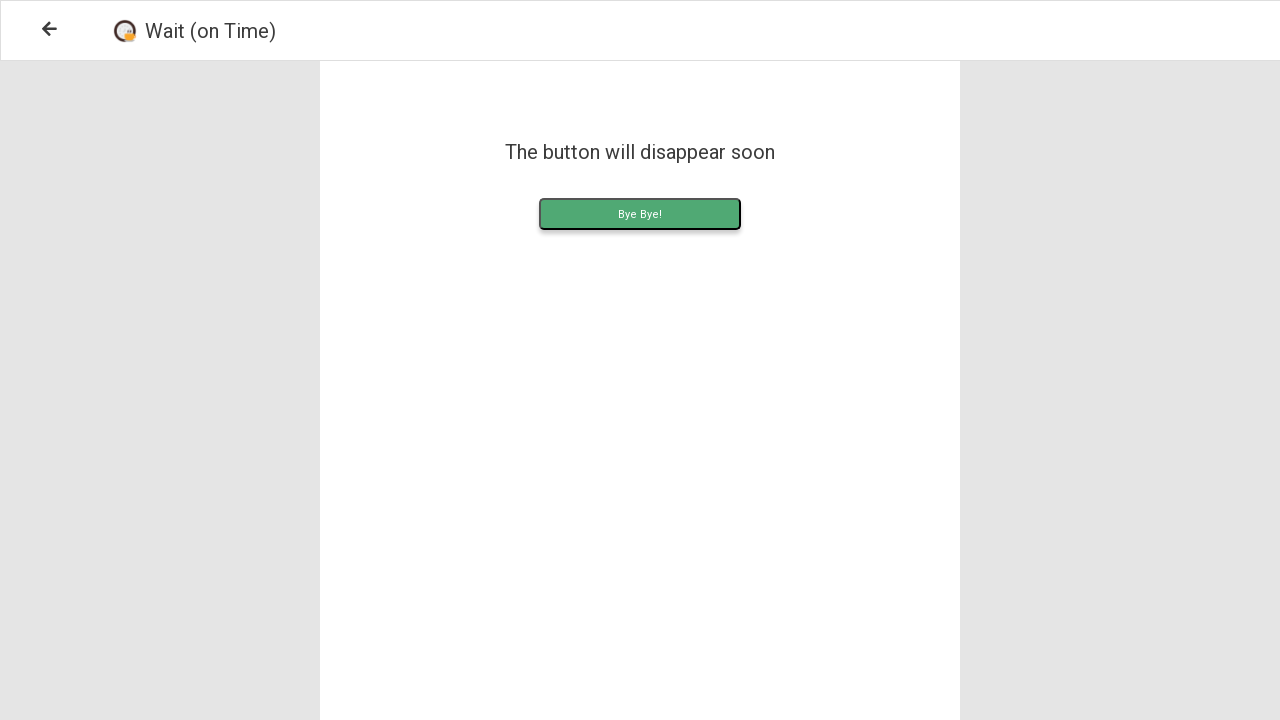